Tests clearing the completed state of all items by checking and unchecking the toggle all checkbox

Starting URL: https://demo.playwright.dev/todomvc

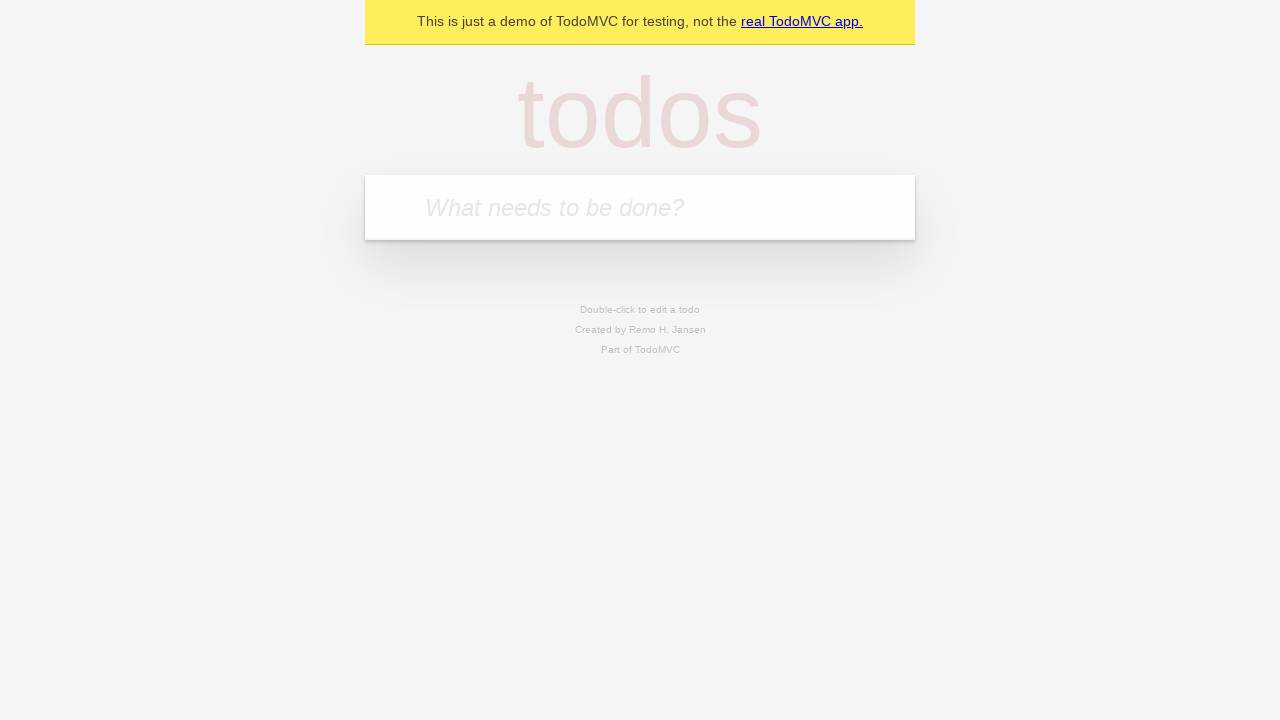

Filled input field with 'buy some cheese' on internal:attr=[placeholder="What needs to be done?"i]
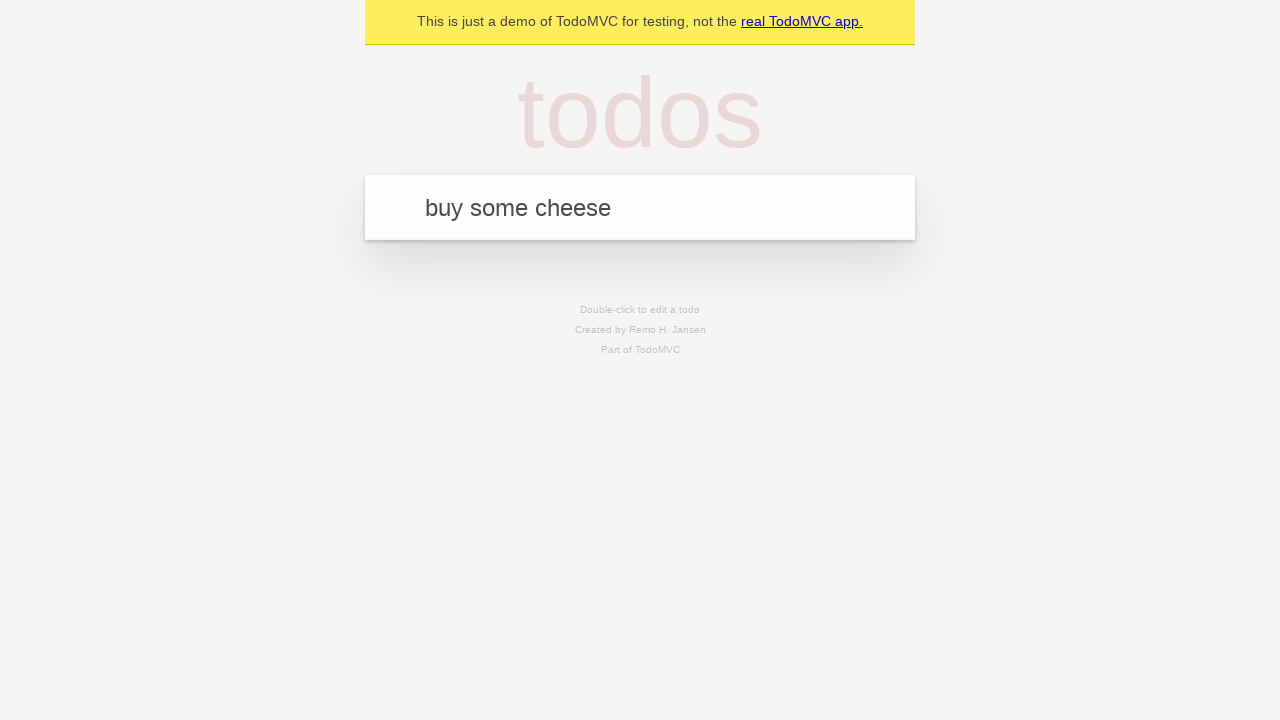

Pressed Enter to add first todo item on internal:attr=[placeholder="What needs to be done?"i]
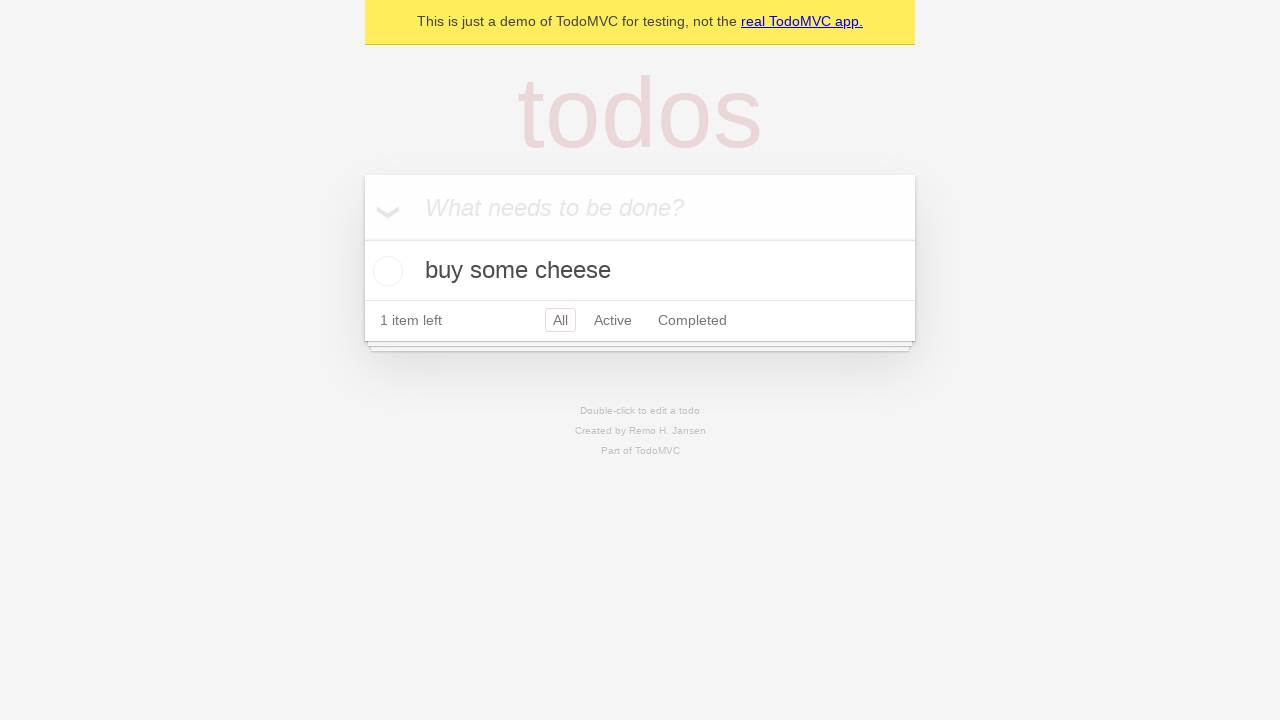

Filled input field with 'feed the cat' on internal:attr=[placeholder="What needs to be done?"i]
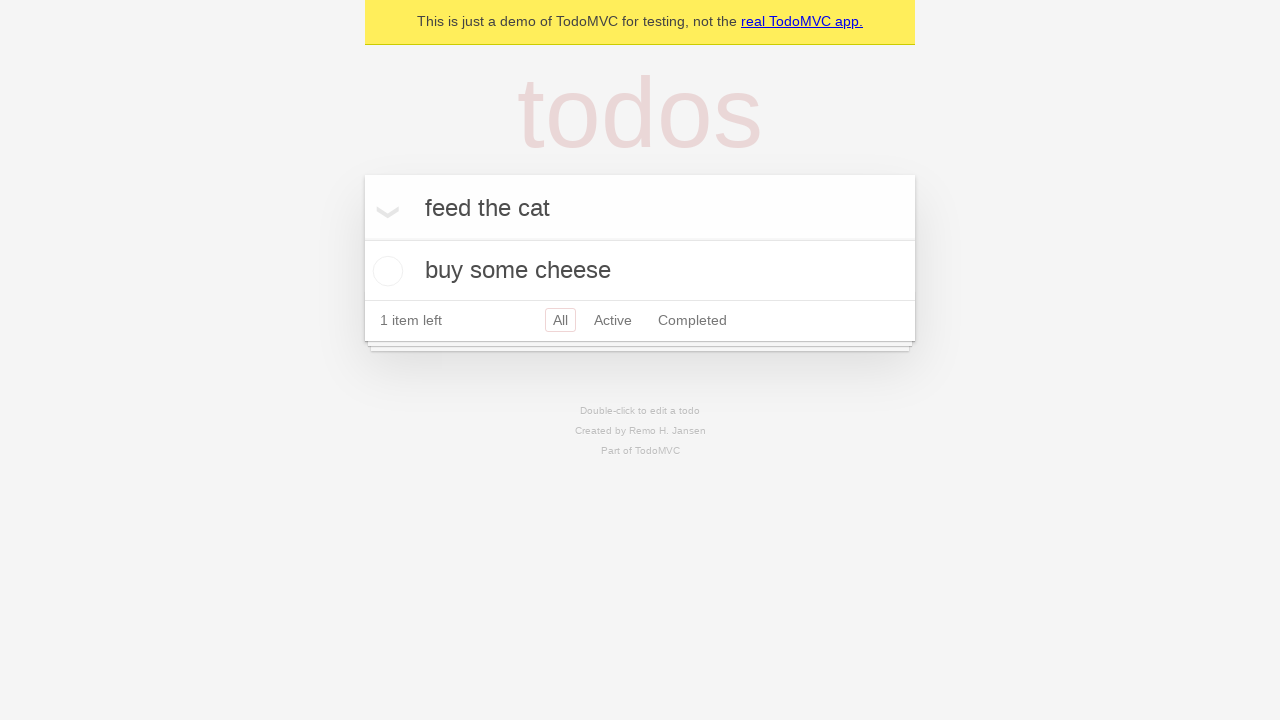

Pressed Enter to add second todo item on internal:attr=[placeholder="What needs to be done?"i]
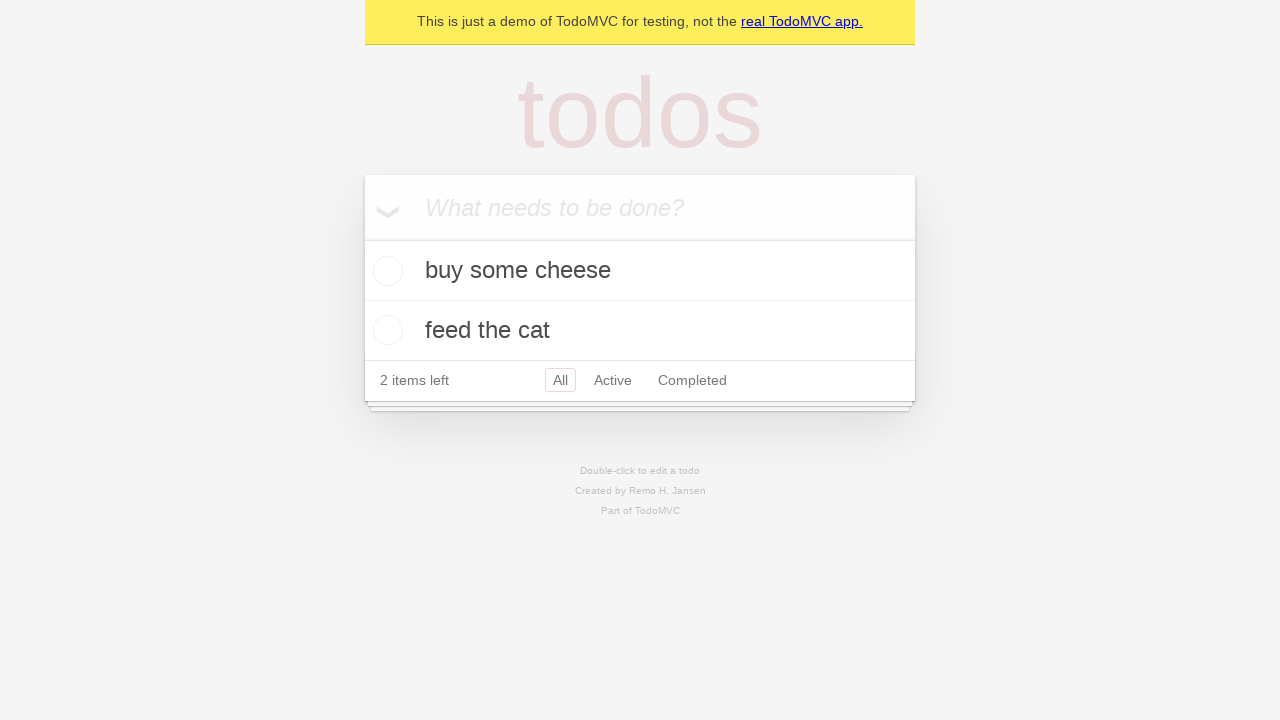

Filled input field with 'book a doctors appointment' on internal:attr=[placeholder="What needs to be done?"i]
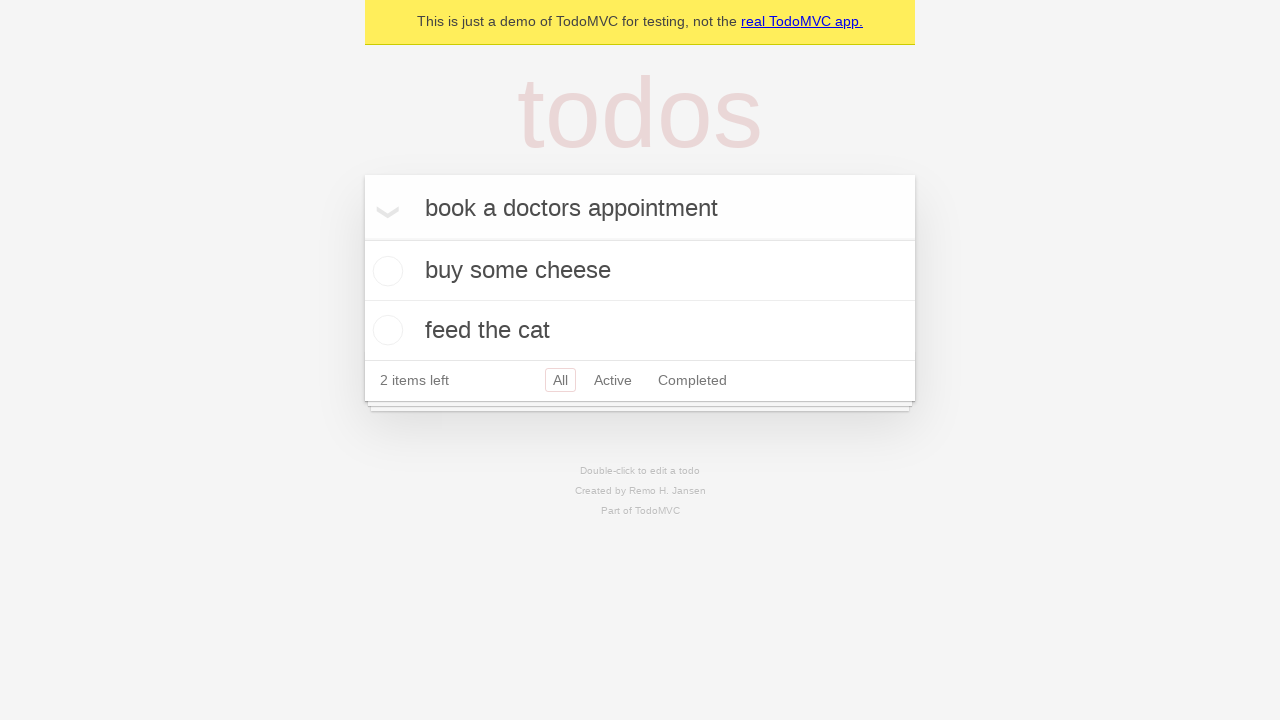

Pressed Enter to add third todo item on internal:attr=[placeholder="What needs to be done?"i]
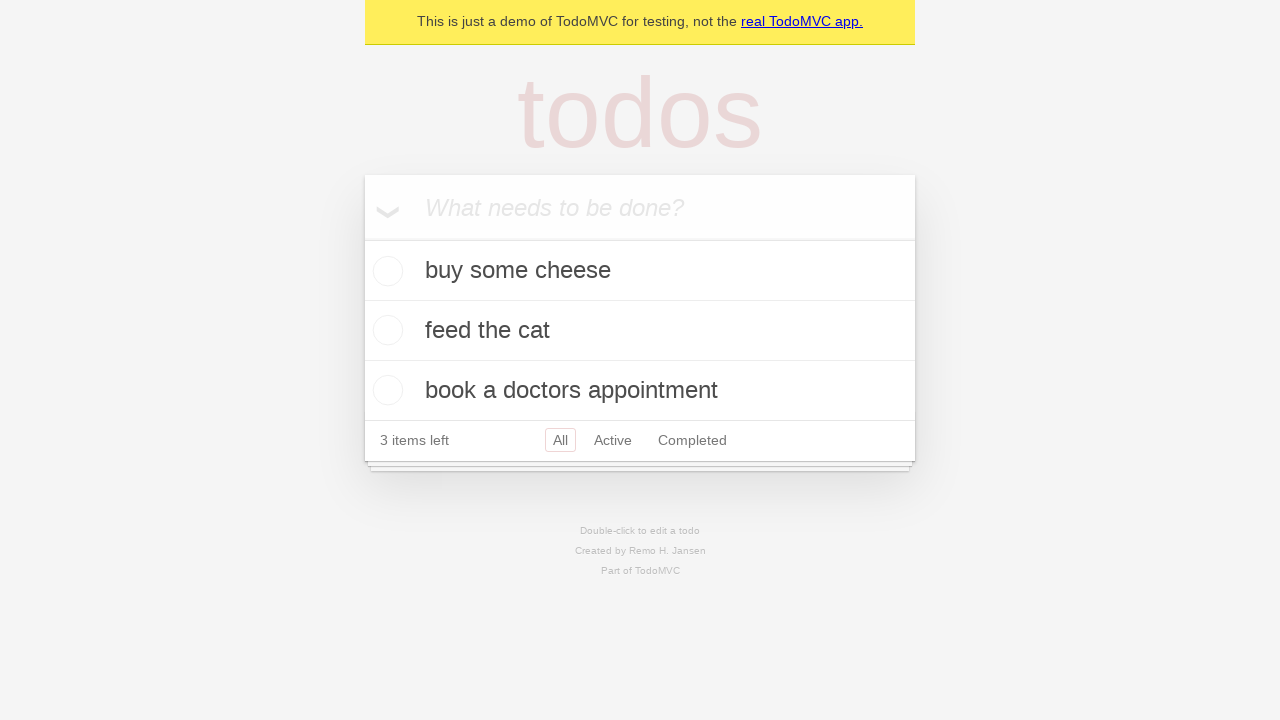

Clicked toggle all checkbox to mark all items as complete at (362, 238) on internal:label="Mark all as complete"i
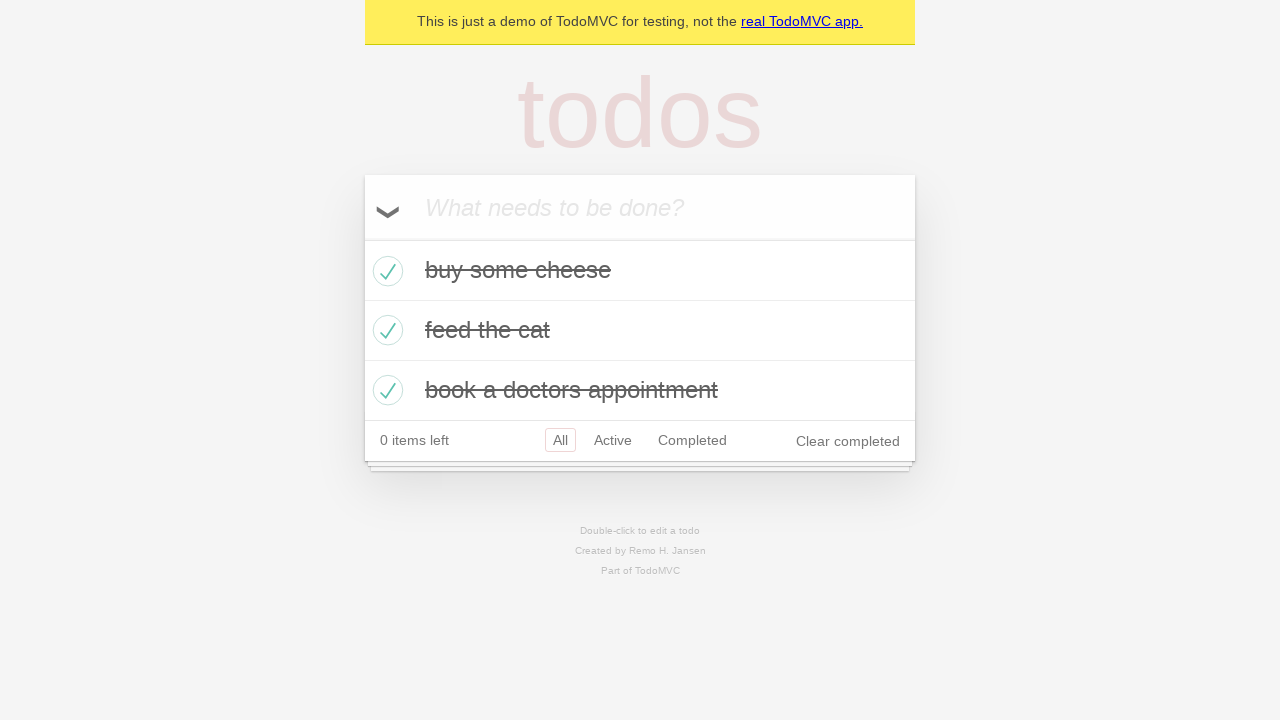

Clicked toggle all checkbox to uncheck all items and clear completed state at (362, 238) on internal:label="Mark all as complete"i
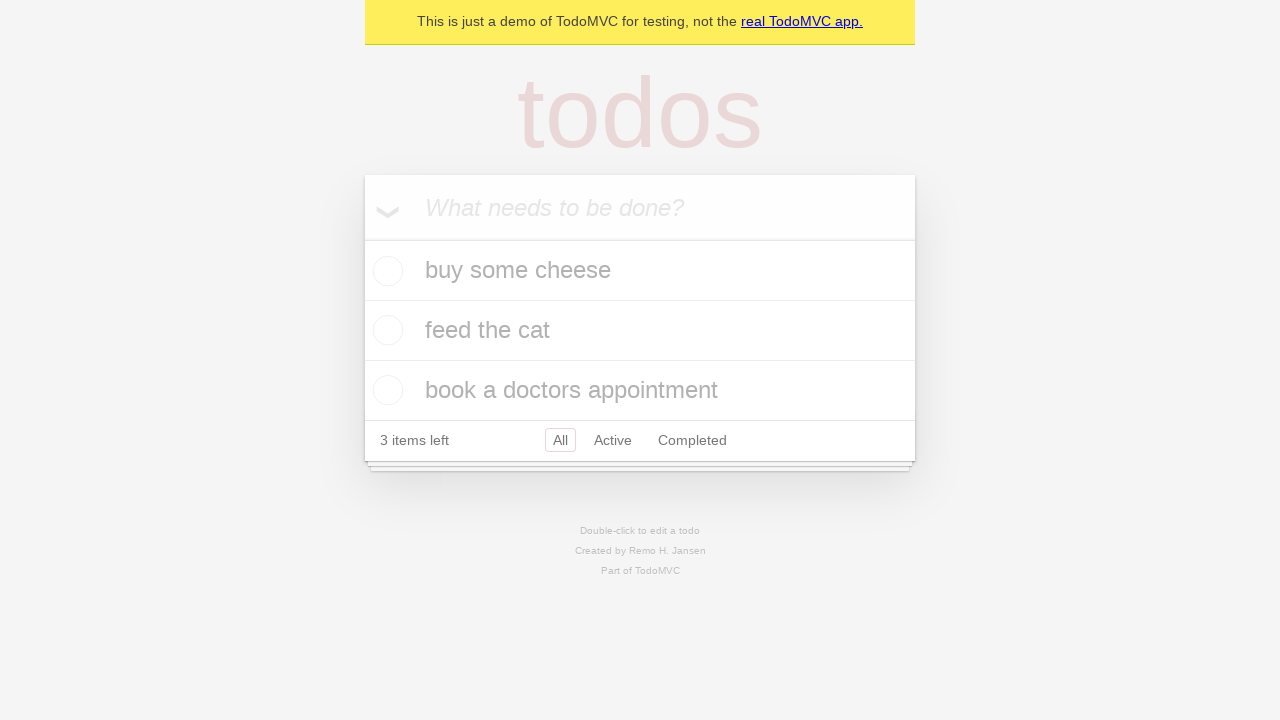

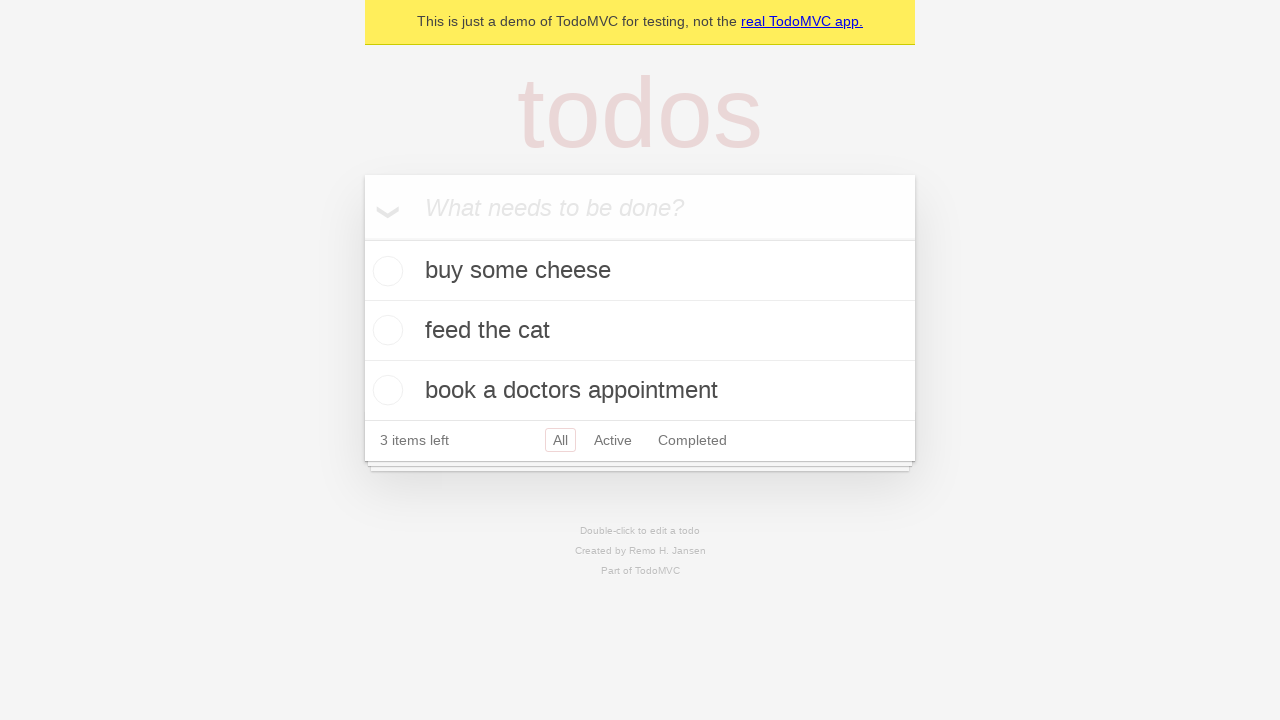